Tests hover functionality by hovering over the second user avatar and clicking the view profile link

Starting URL: http://the-internet.herokuapp.com/hovers

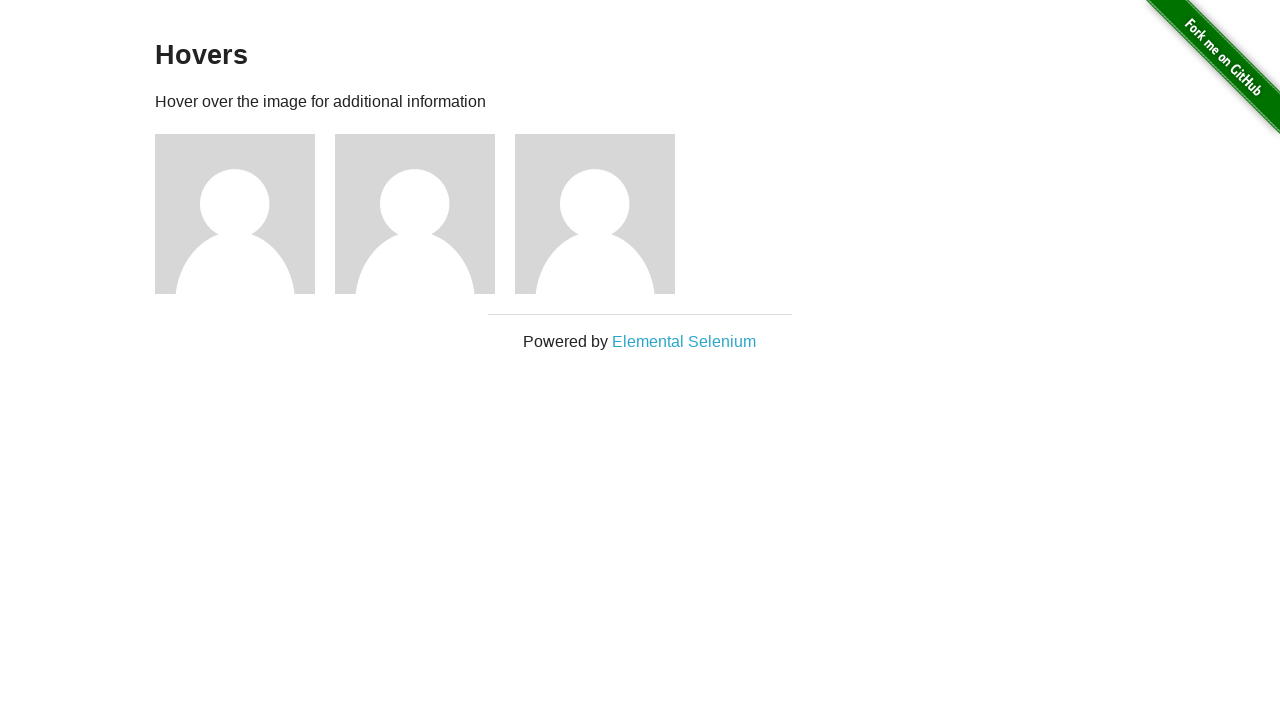

Hovered over the second user avatar at (415, 214) on #content > div > div:nth-child(4) > img
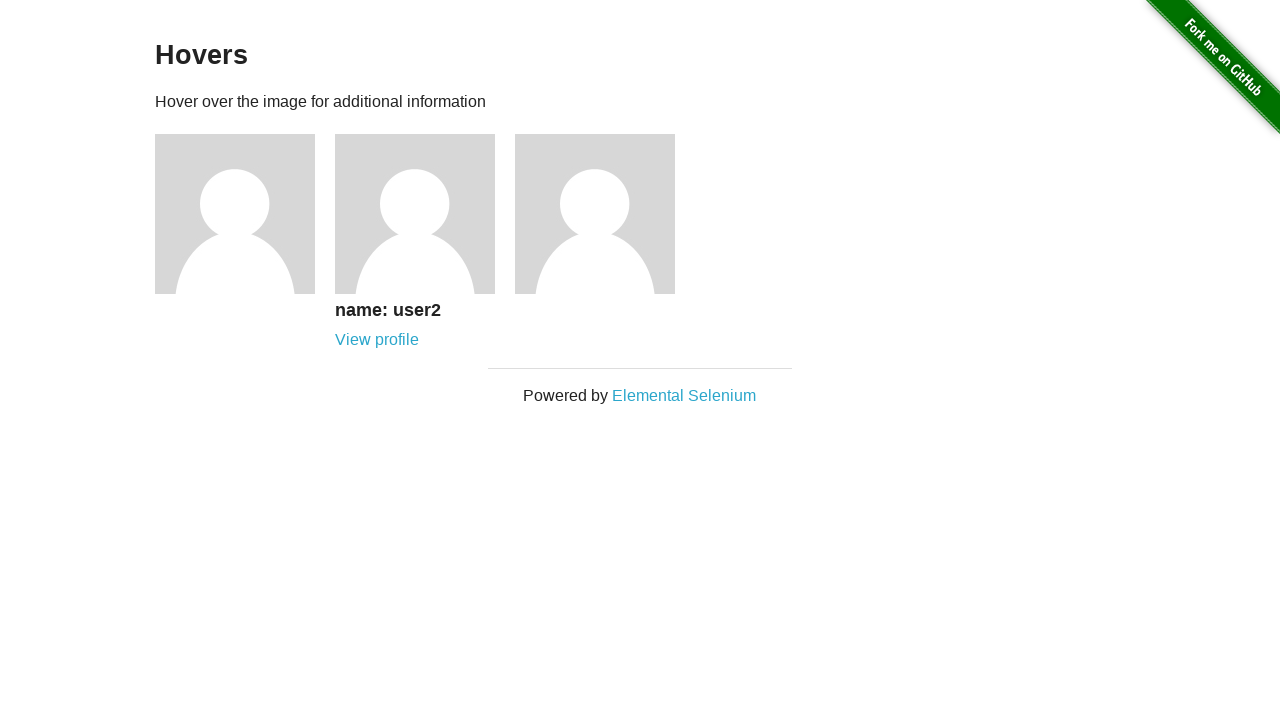

Clicked the view profile link that appeared on hover at (377, 340) on #content > div > div:nth-child(4) > div > a
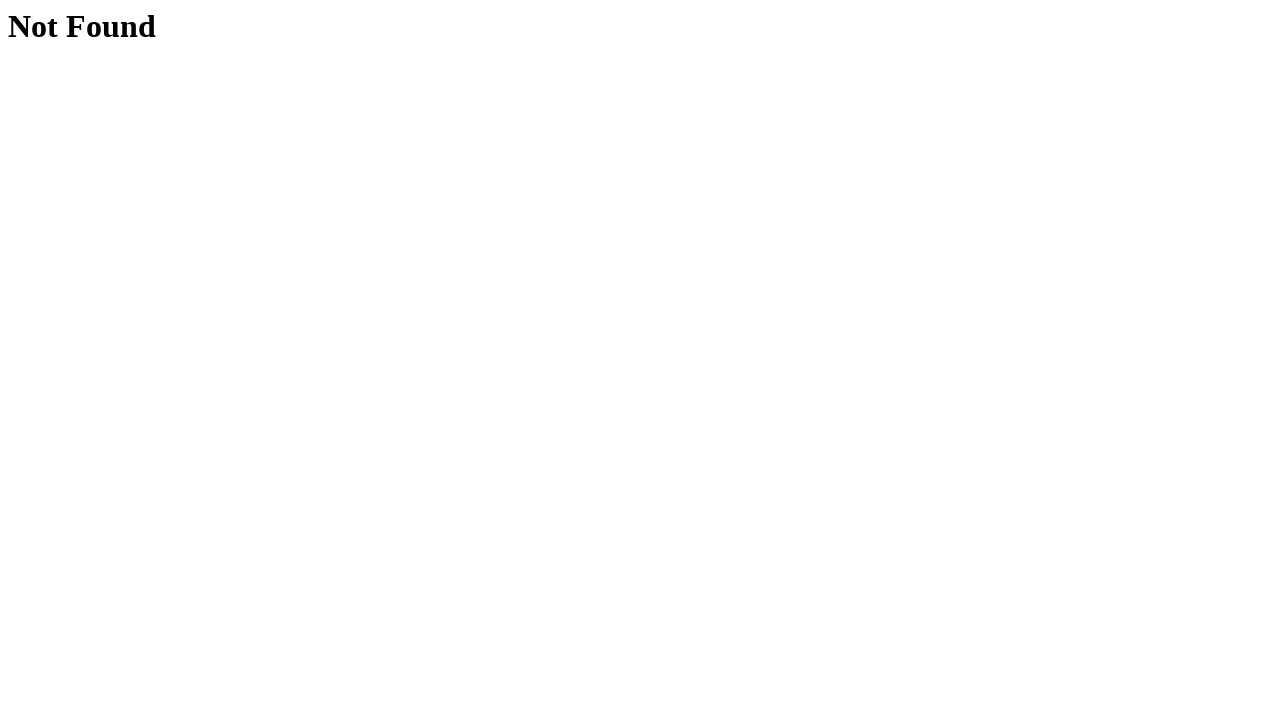

Verified navigation to user profile (URL contains /users/2)
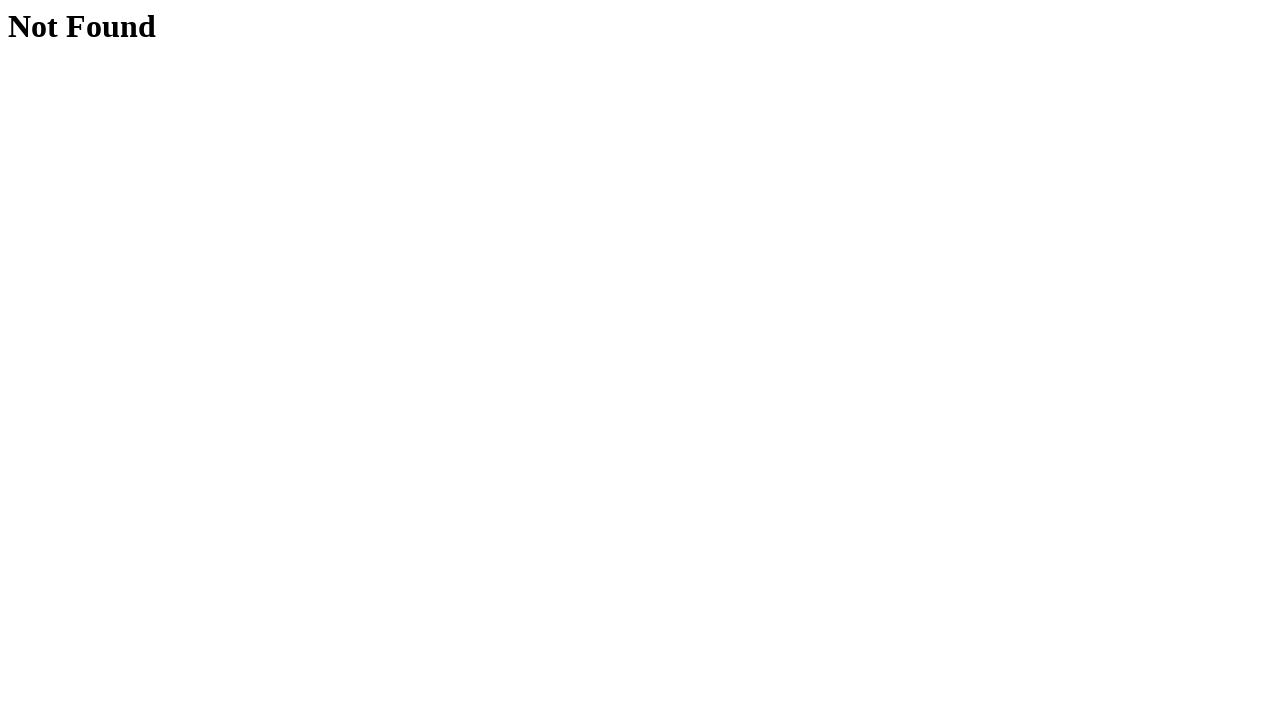

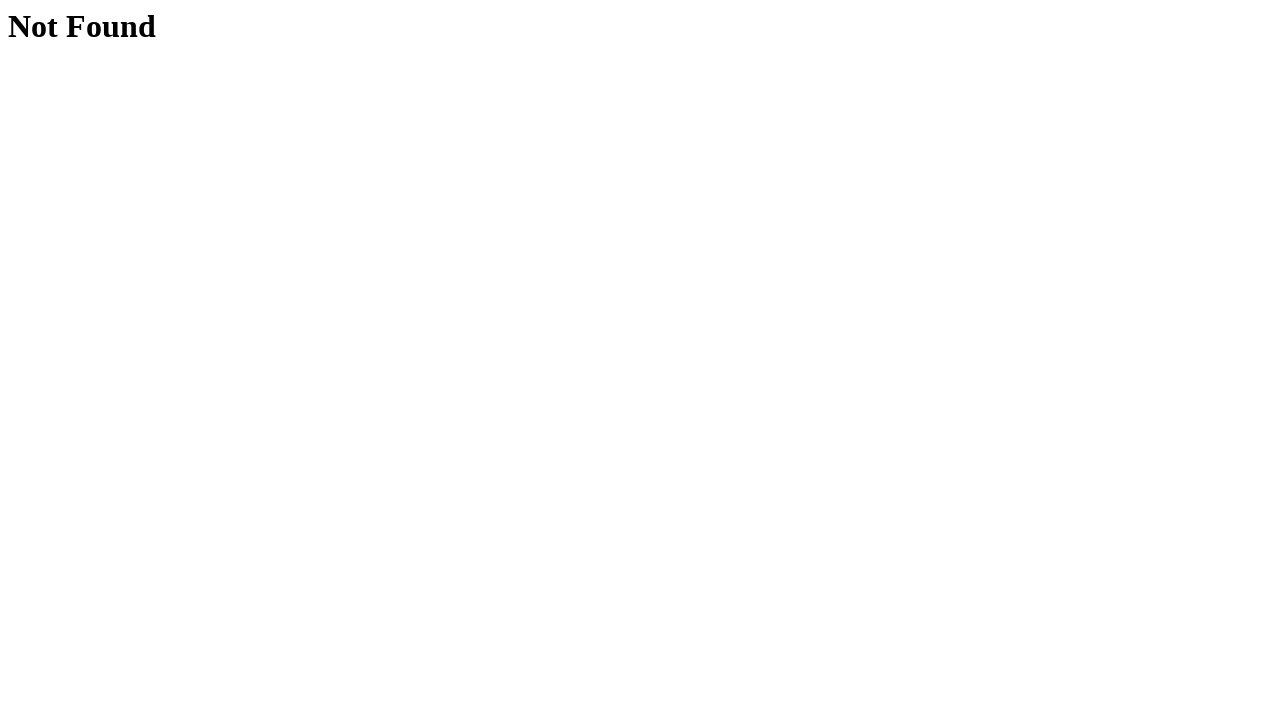